Tests a slow calculator web application by setting a delay value, performing a calculation (7+8), and verifying the result equals 15

Starting URL: https://bonigarcia.dev/selenium-webdriver-java/slow-calculator.html

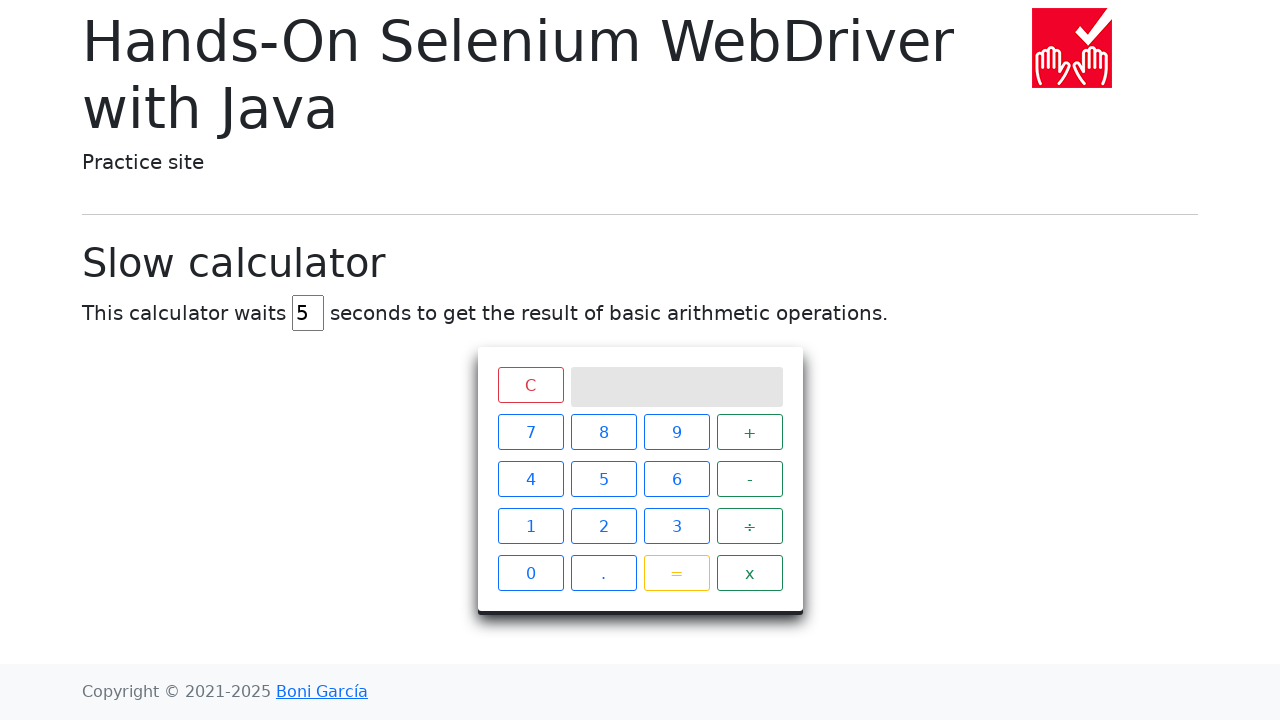

Navigated to slow calculator application
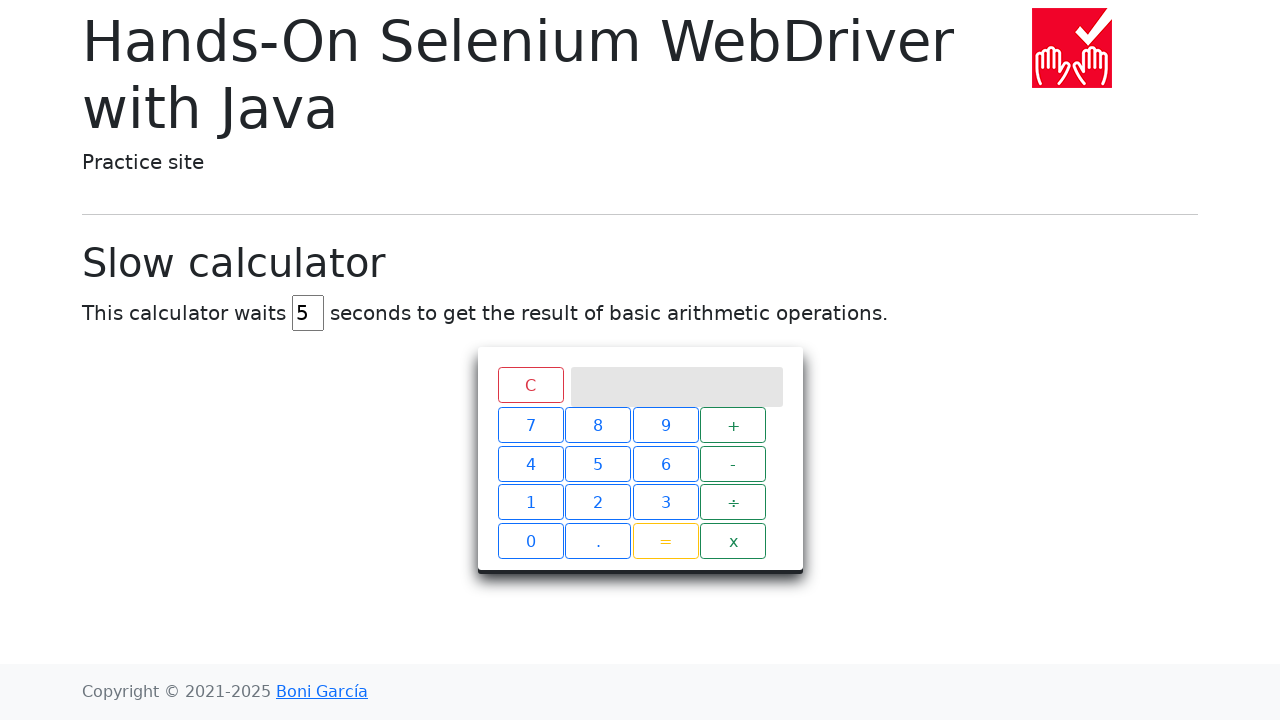

Cleared delay input field on #delay
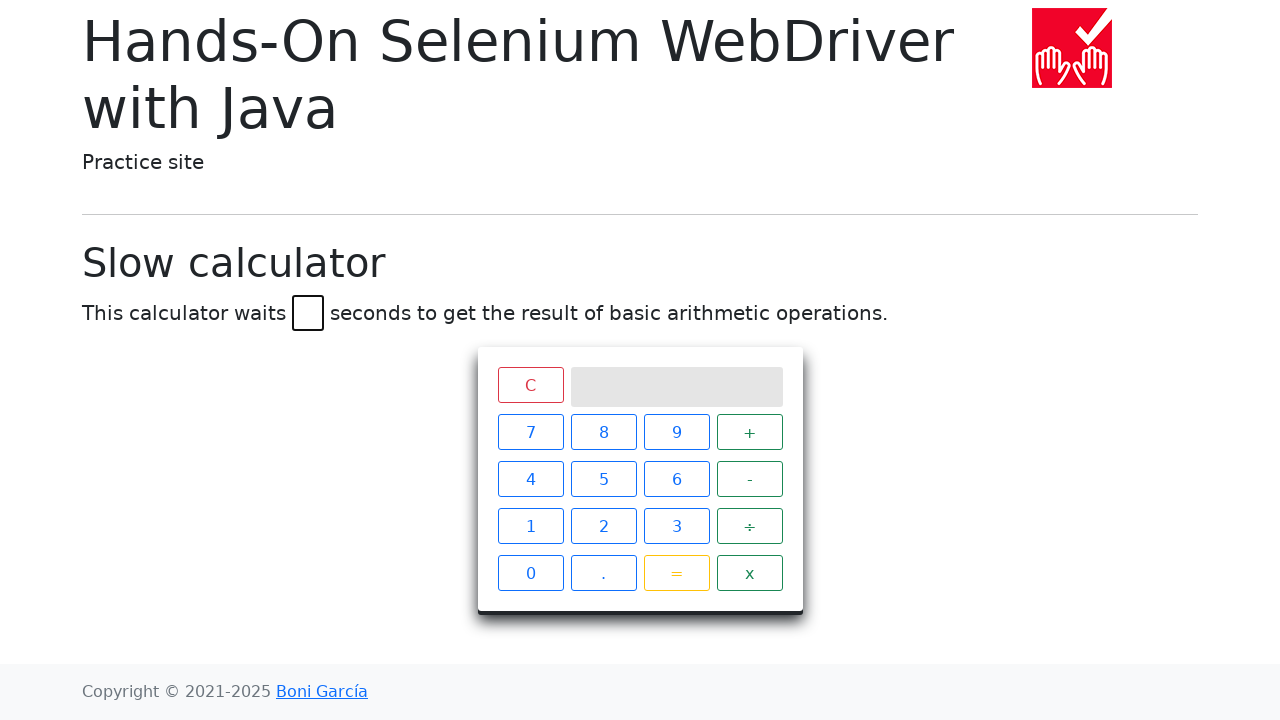

Entered delay value of 45 milliseconds on #delay
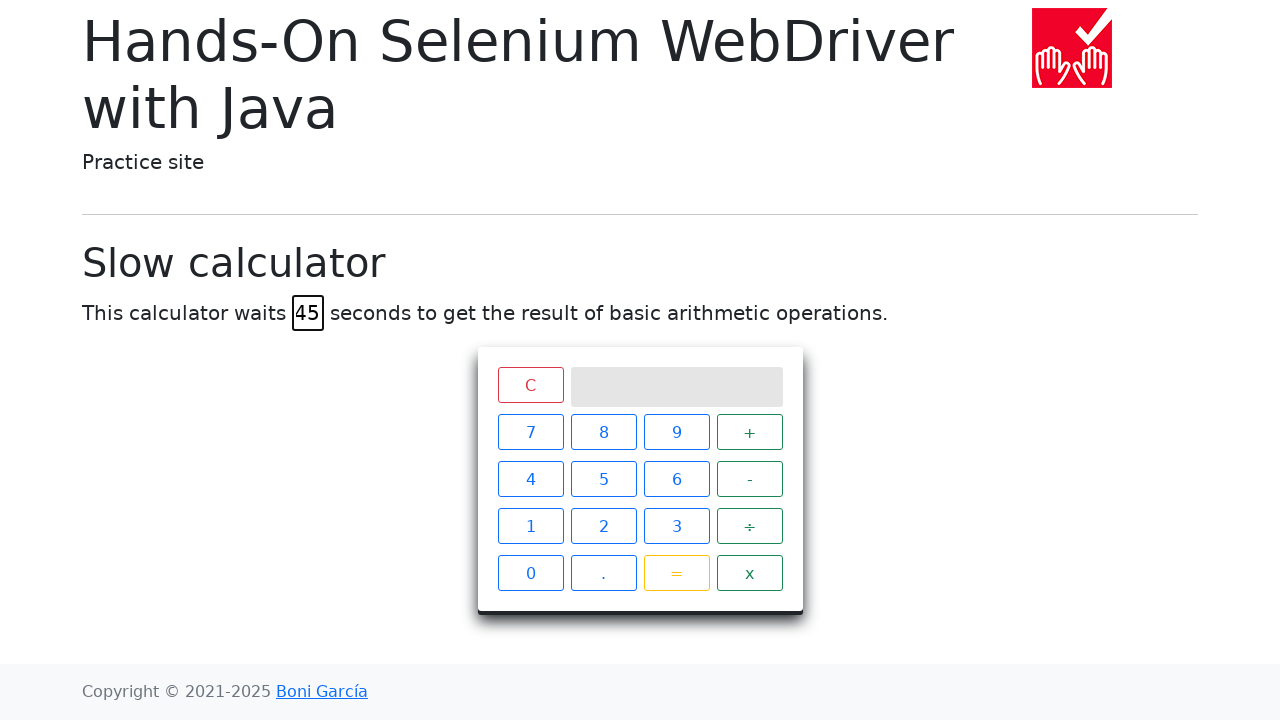

Clicked calculator button '7' at (530, 432) on xpath=//span[contains(@class, 'btn')][normalize-space(text())='7']
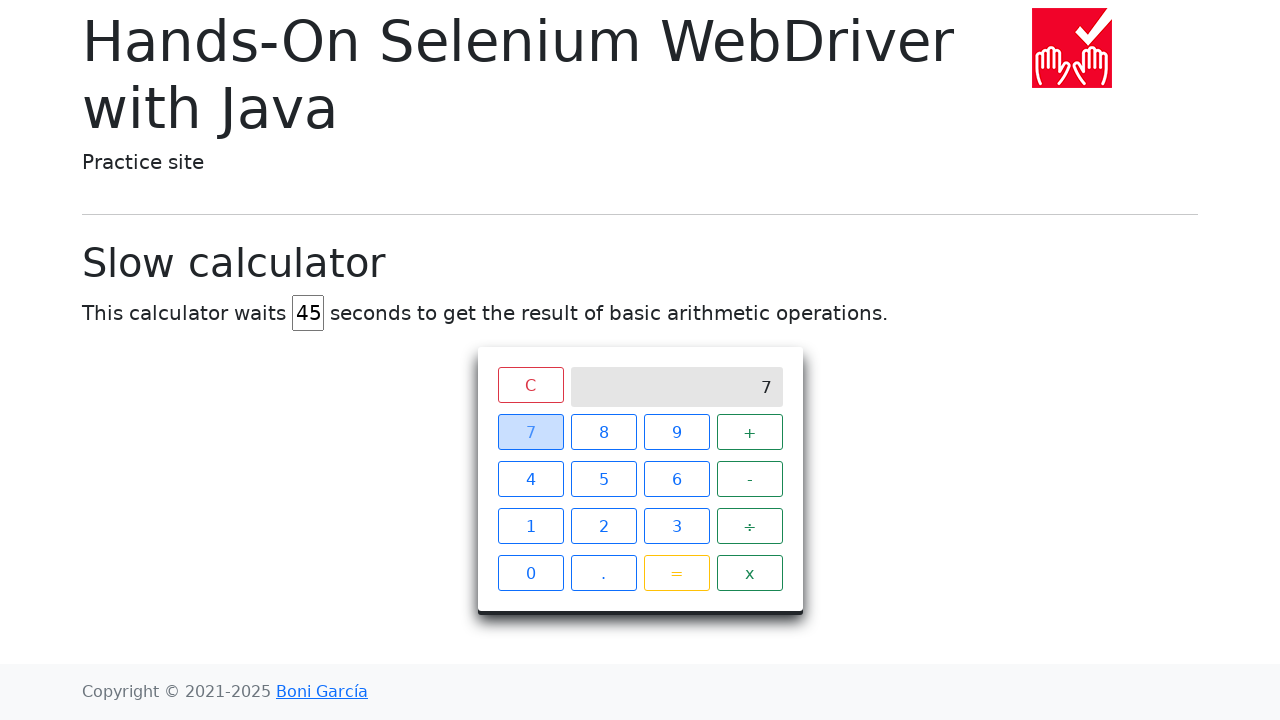

Clicked calculator button '+' at (750, 432) on xpath=//span[contains(@class, 'btn')][normalize-space(text())='+']
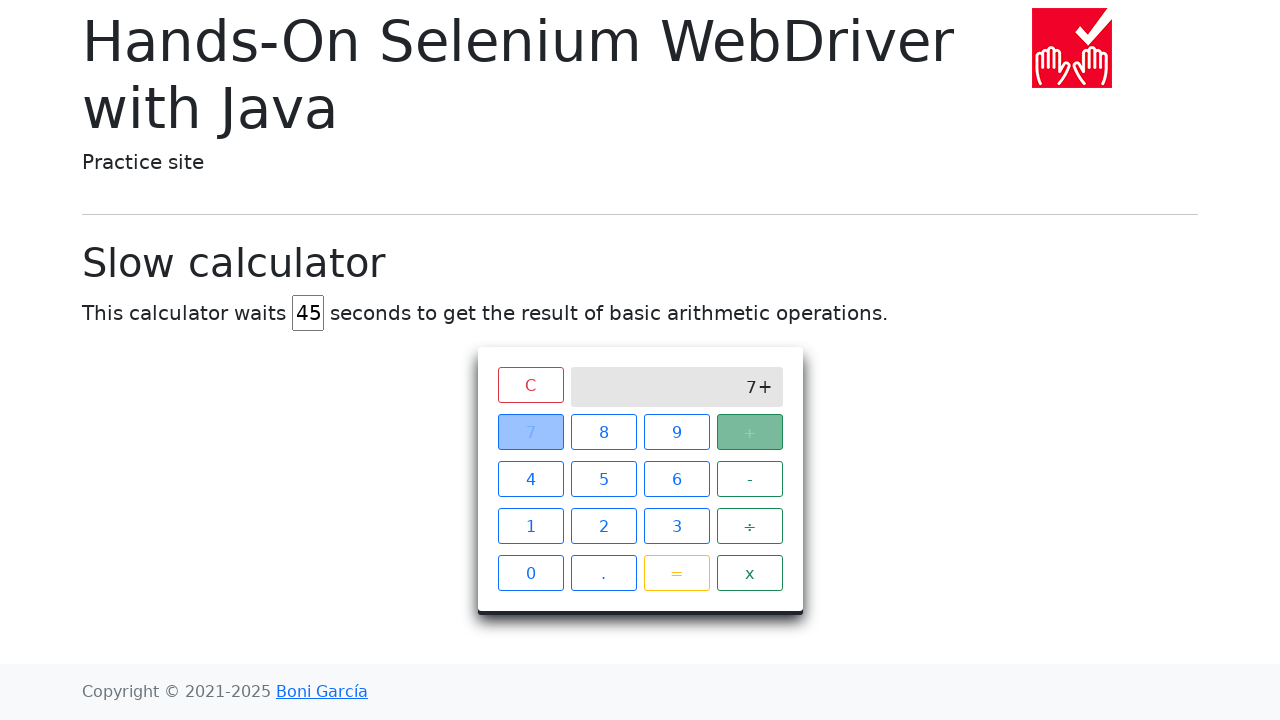

Clicked calculator button '8' at (604, 432) on xpath=//span[contains(@class, 'btn')][normalize-space(text())='8']
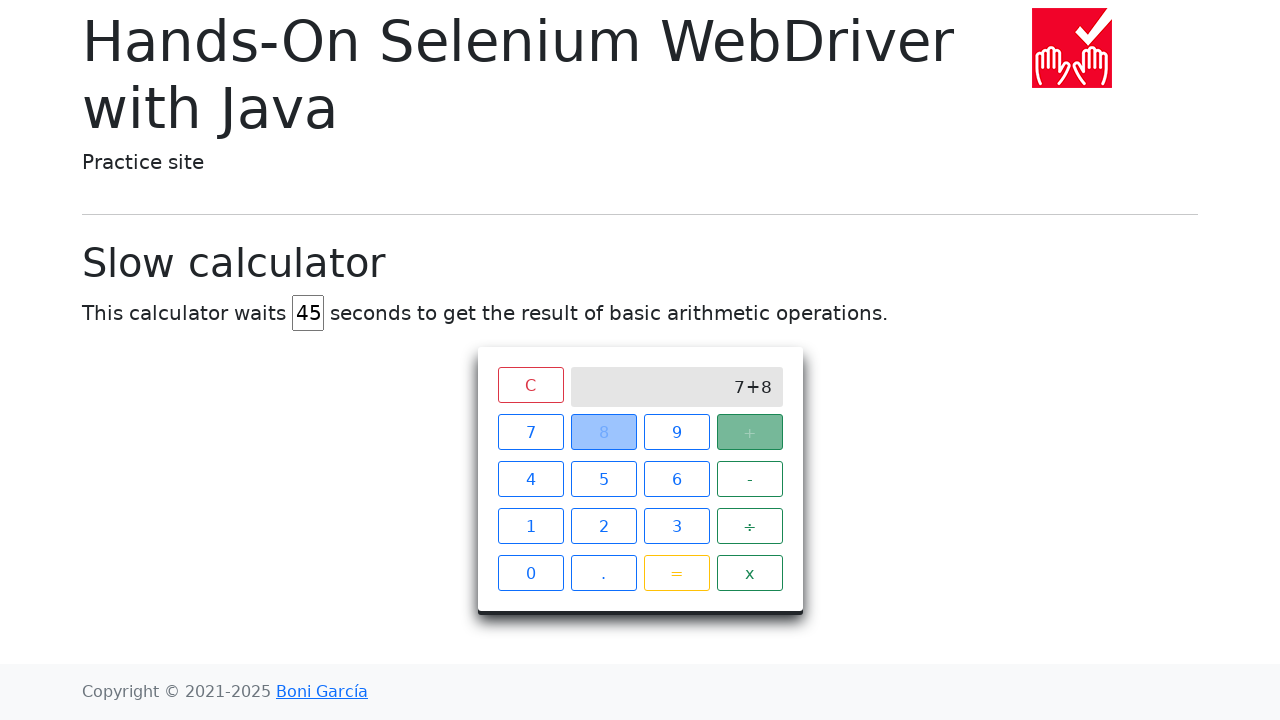

Clicked equals button to perform calculation at (676, 573) on xpath=//span[contains(@class, 'btn')][normalize-space(text())='=']
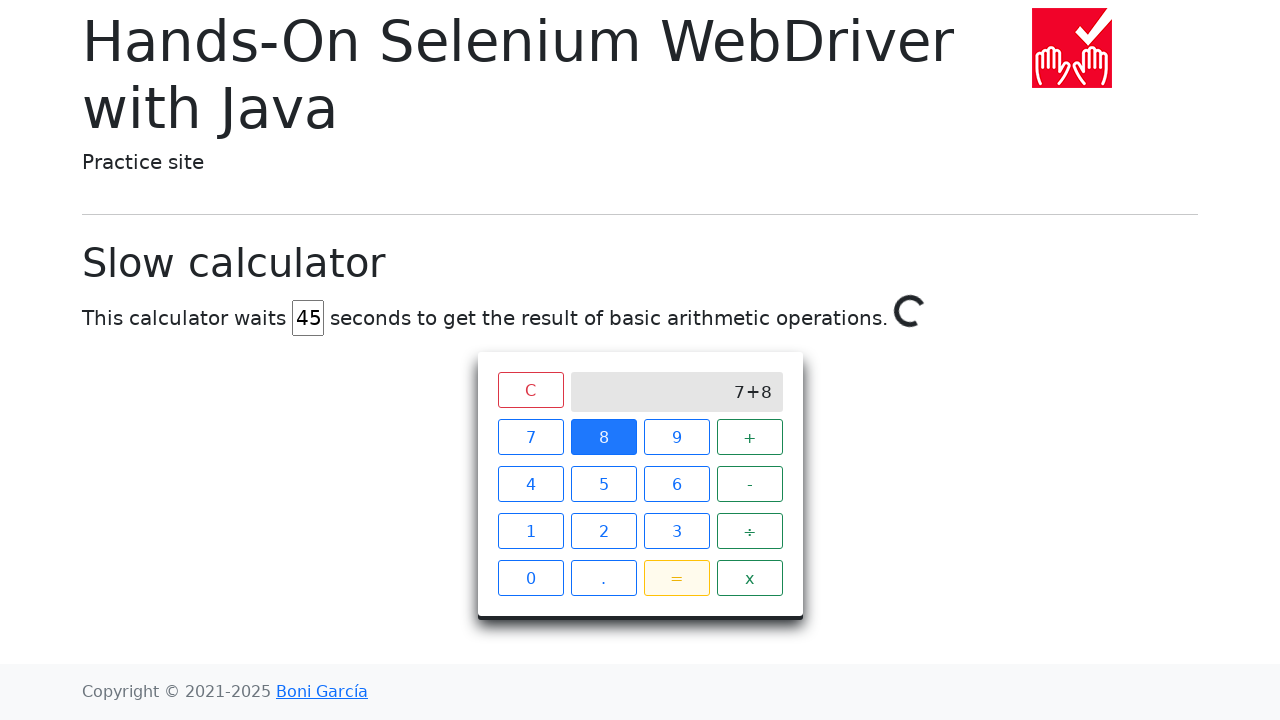

Waited for loading spinner to disappear
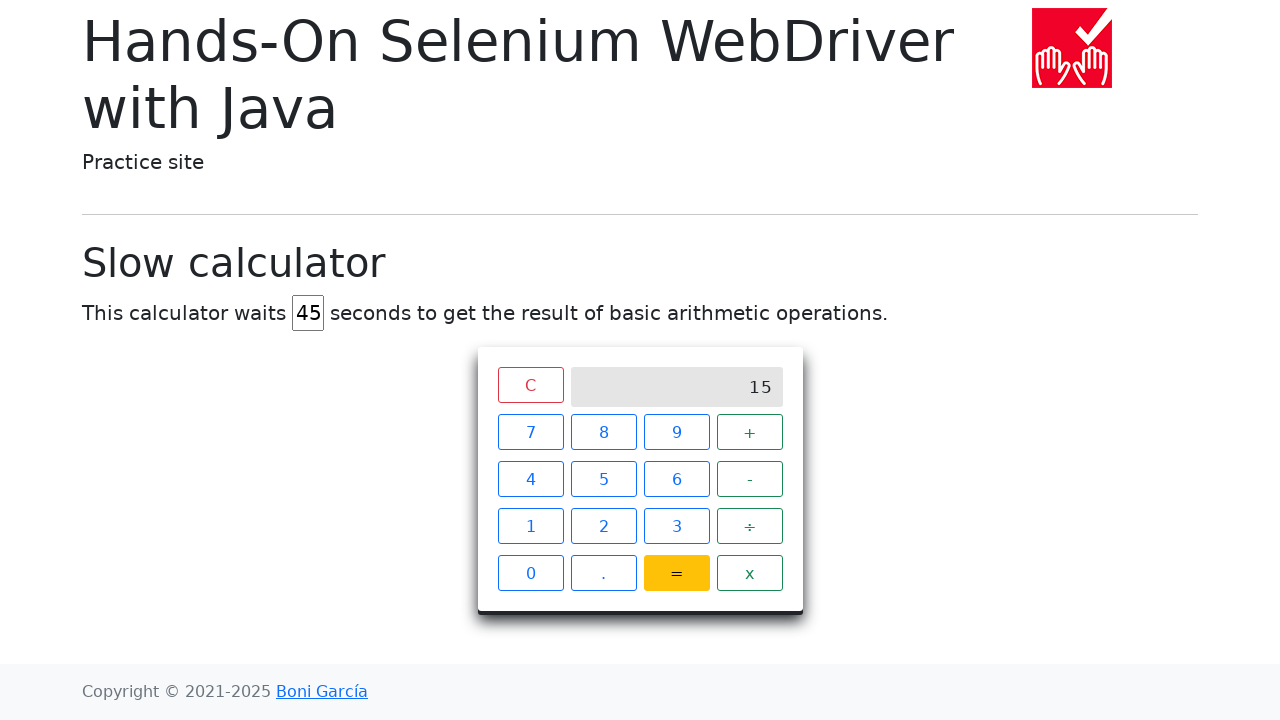

Waited for calculator result to become visible
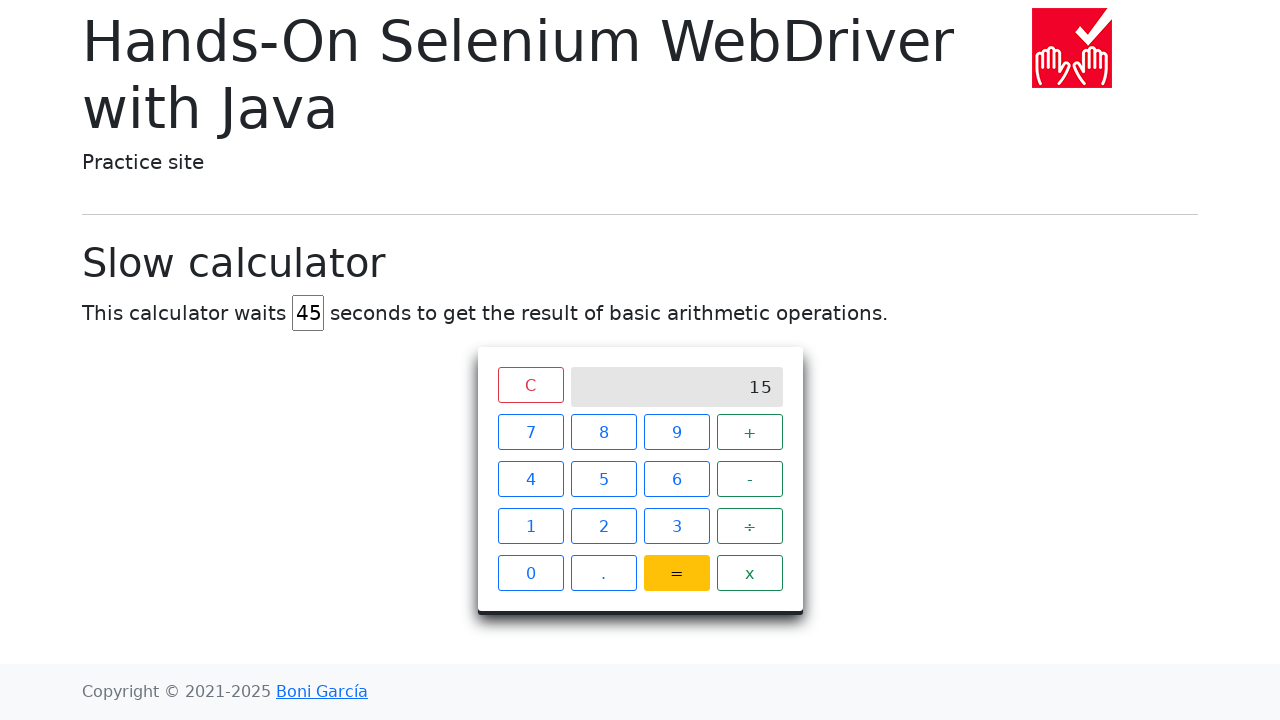

Retrieved calculator result: 15
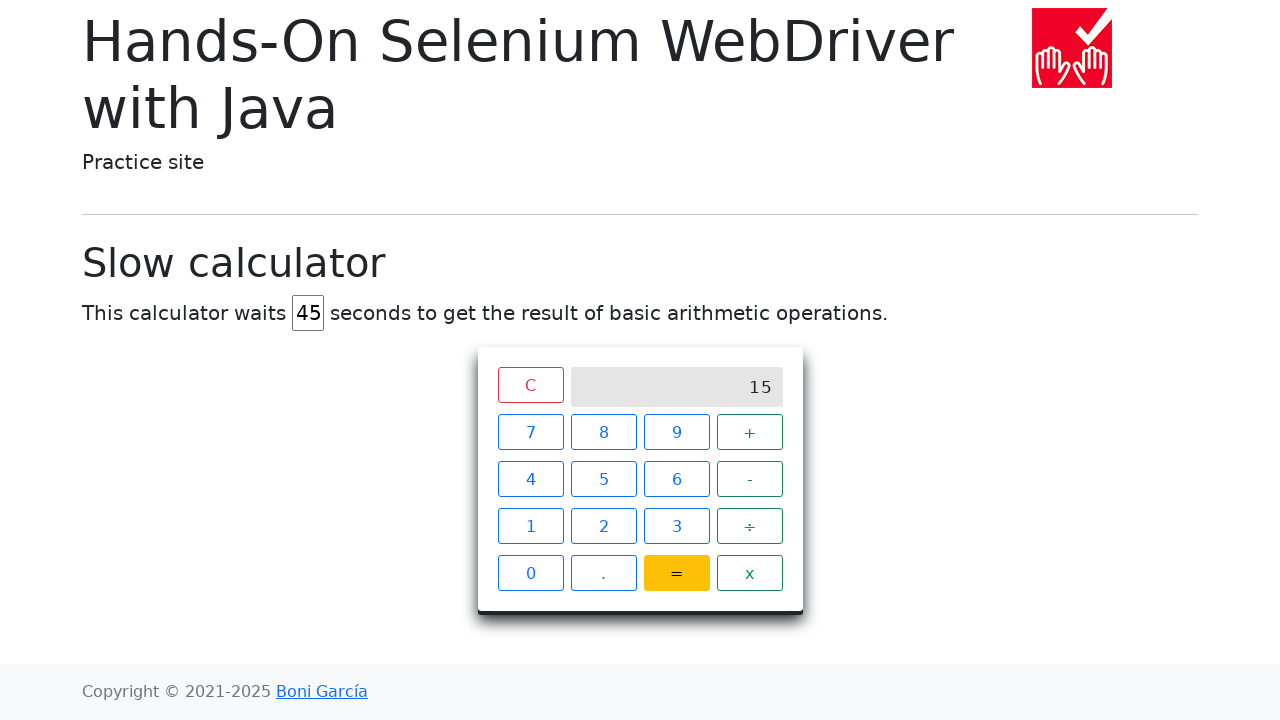

Verified calculation result equals 15
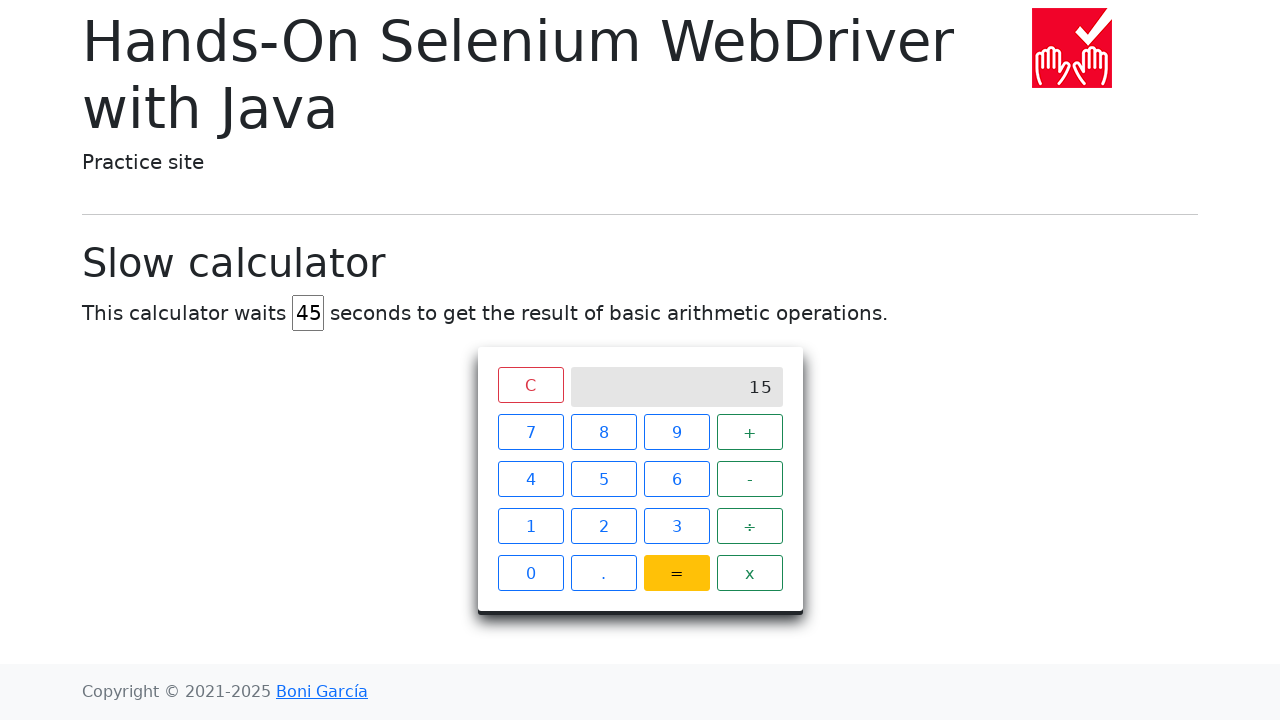

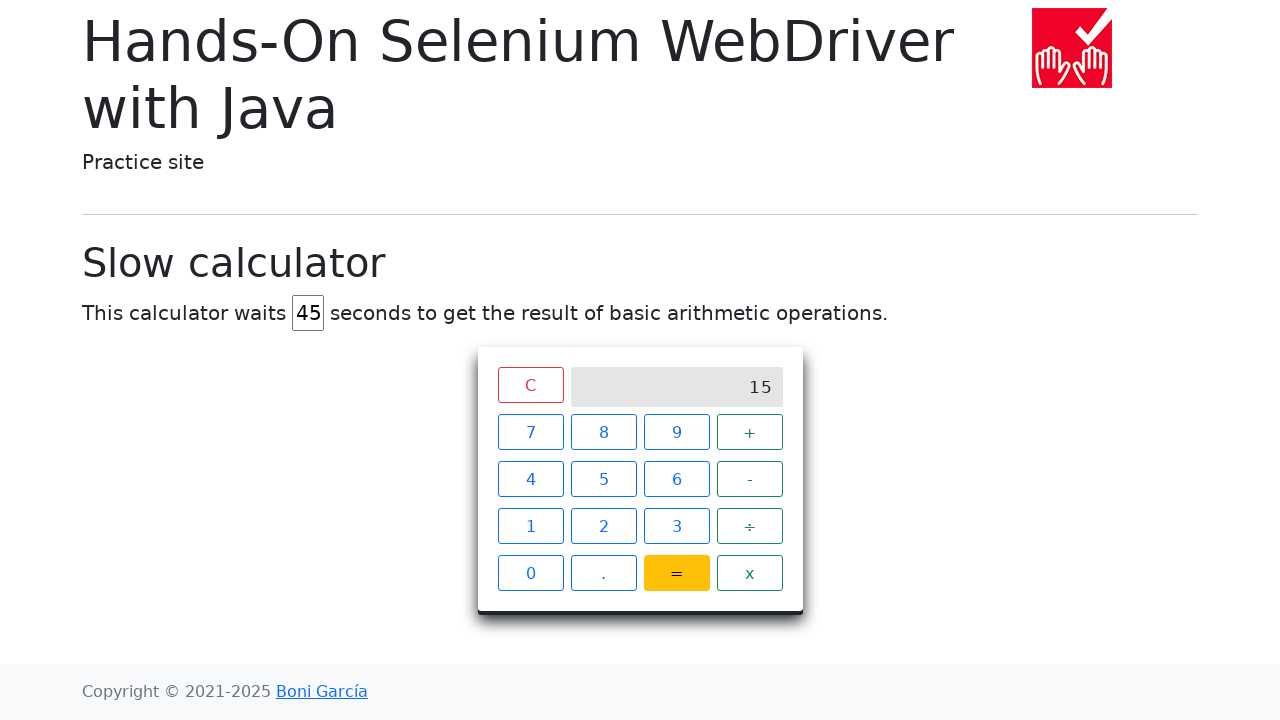